Tests iframe handling by switching between multiple frames on a demo page, filling text inputs in each frame, and interacting with an element inside a nested iframe.

Starting URL: https://ui.vision/demo/webtest/frames/

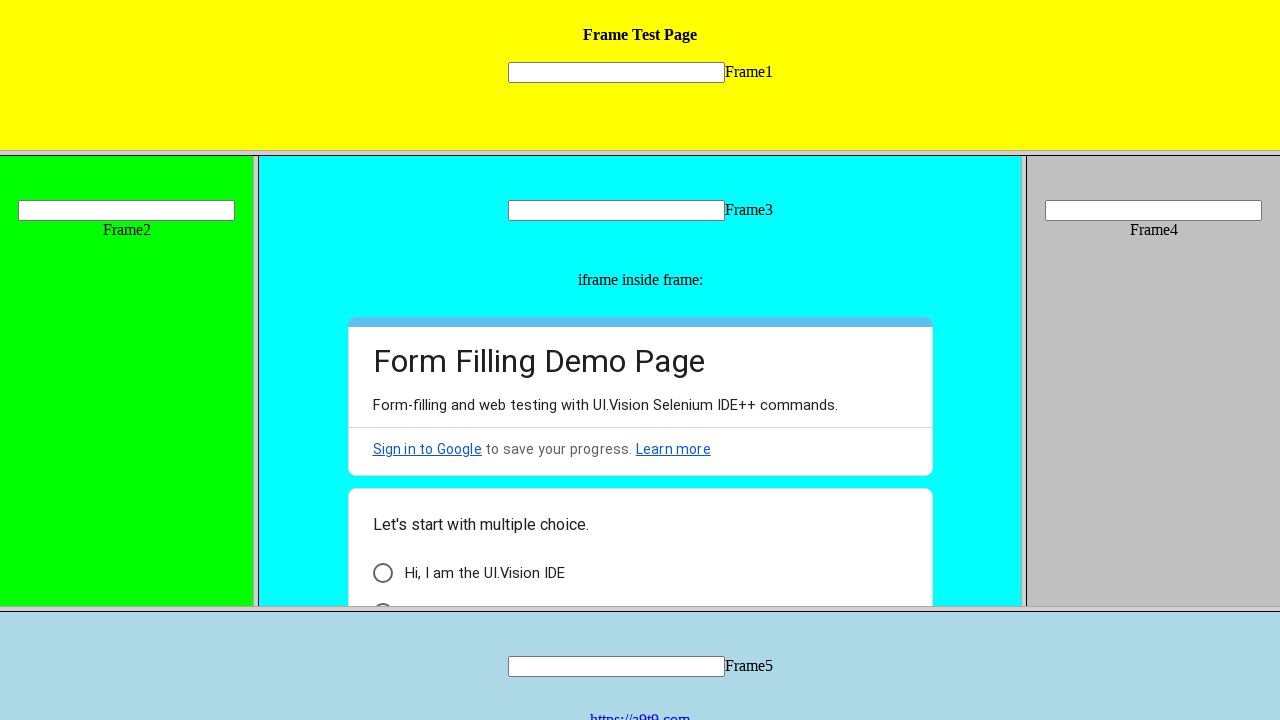

Located frame_1.html
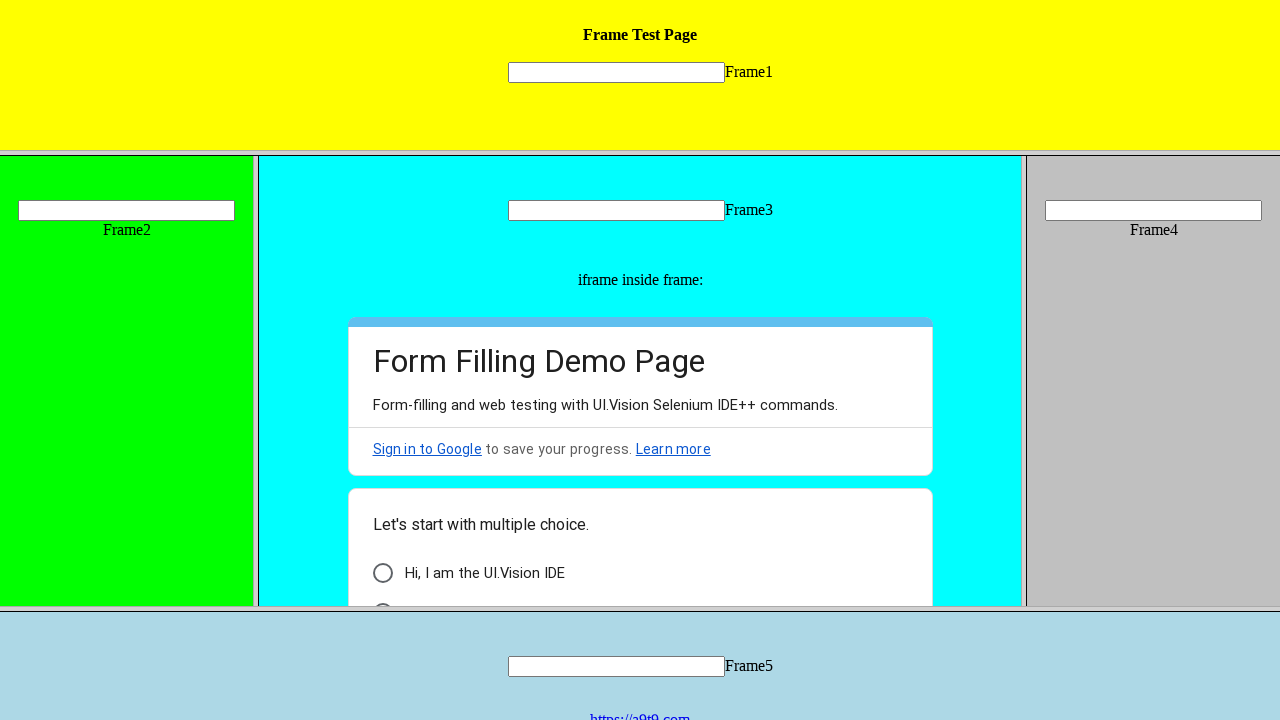

Filled text input in frame 1 with 'welcome' on frame[src='frame_1.html'] >> internal:control=enter-frame >> input[name='mytext1
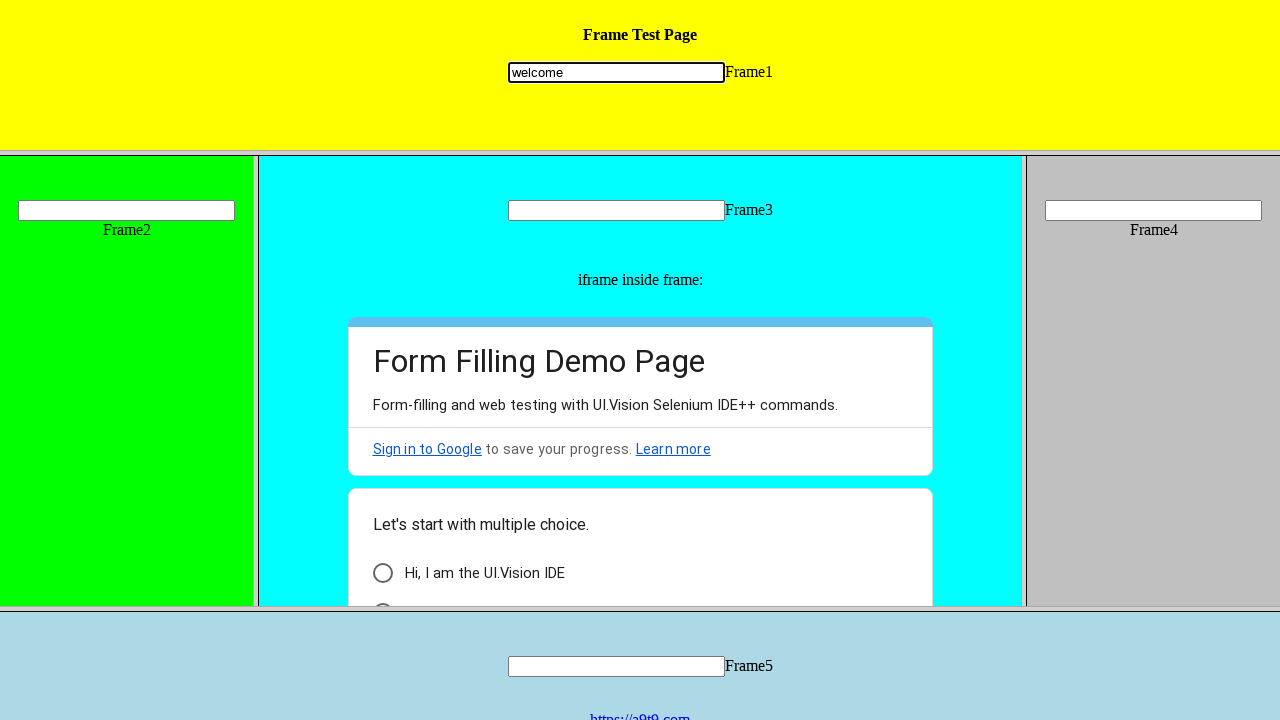

Located frame_2.html
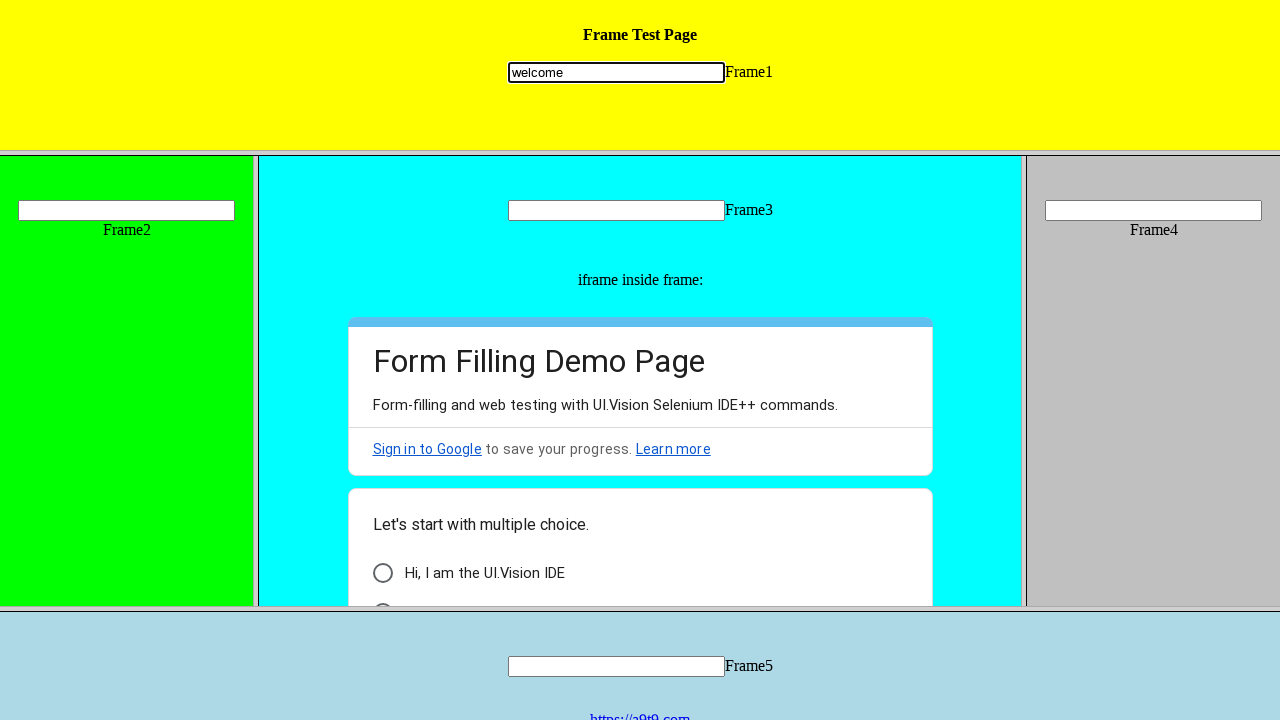

Filled text input in frame 2 with 'hello' on frame[src='frame_2.html'] >> internal:control=enter-frame >> input[name='mytext2
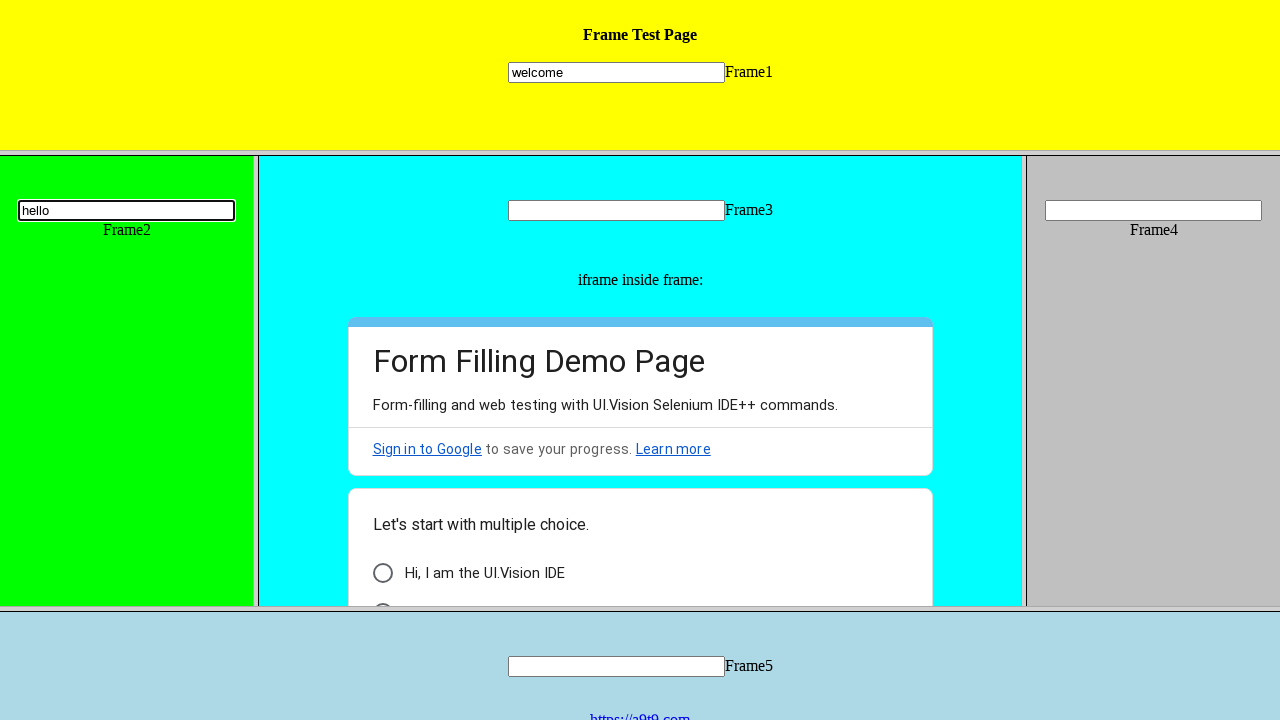

Located frame_3.html
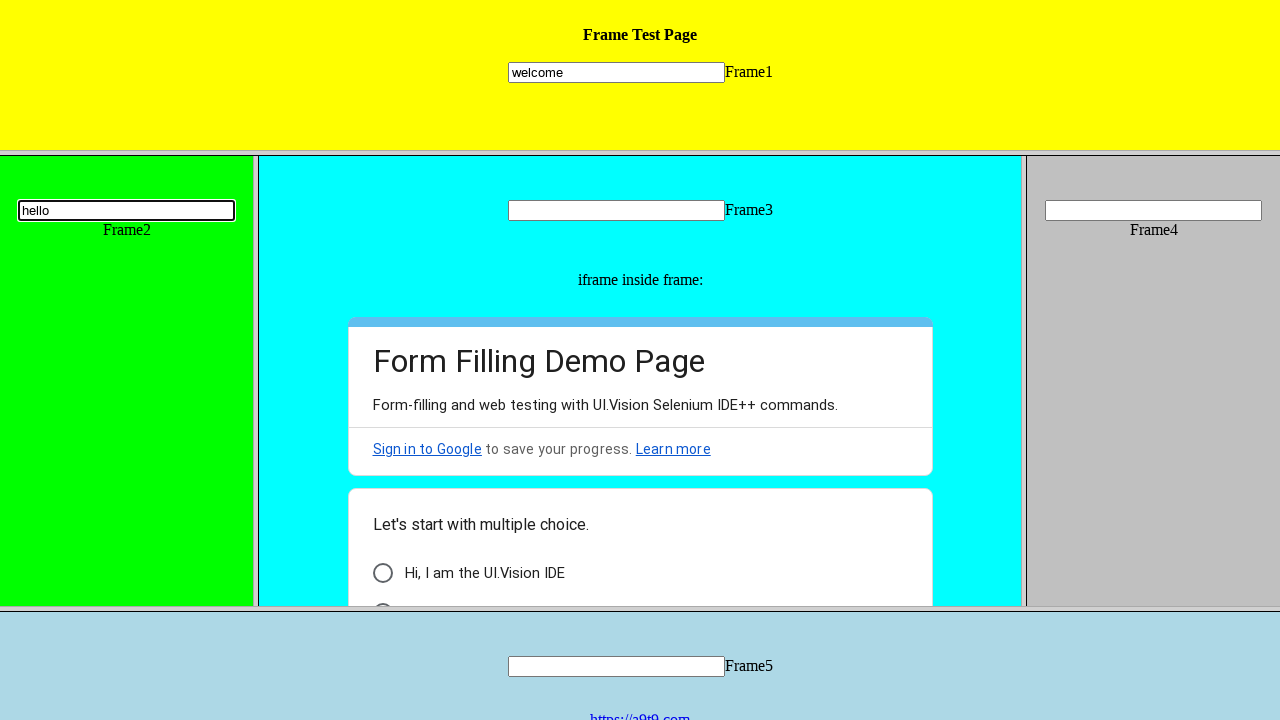

Filled text input in frame 3 with 'java' on frame[src='frame_3.html'] >> internal:control=enter-frame >> input[name='mytext3
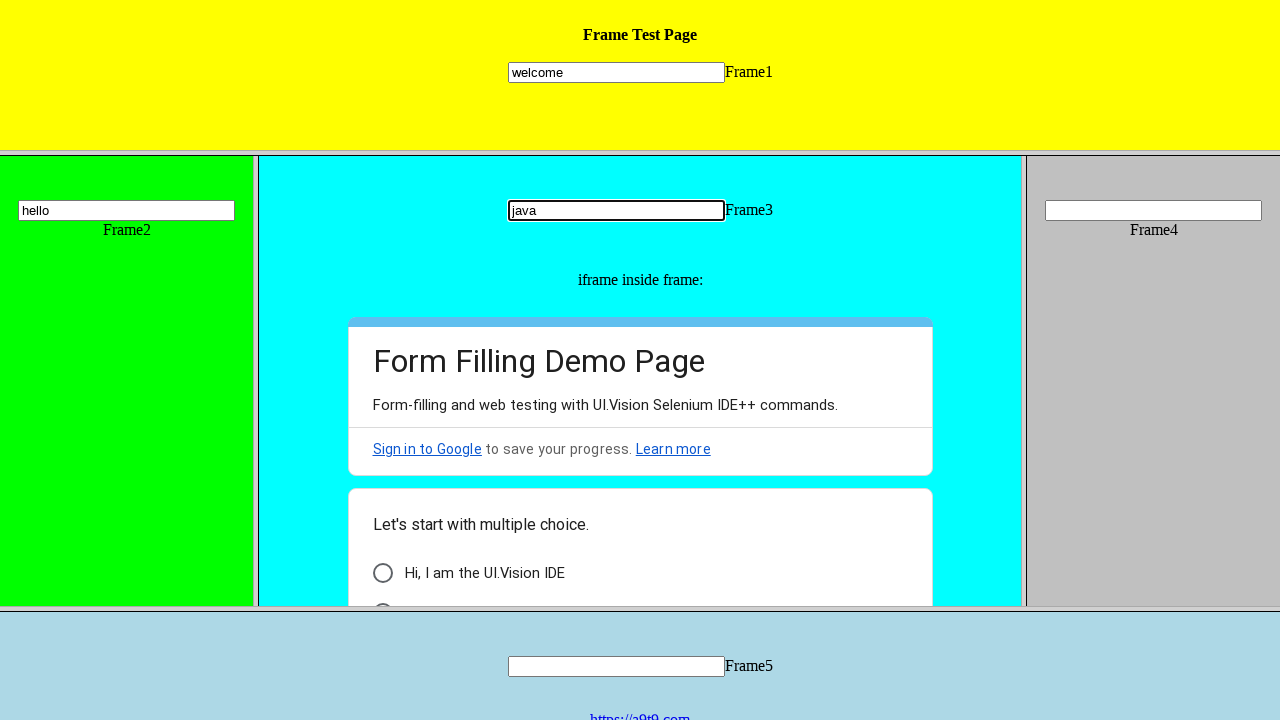

Located nested iframe inside frame 3
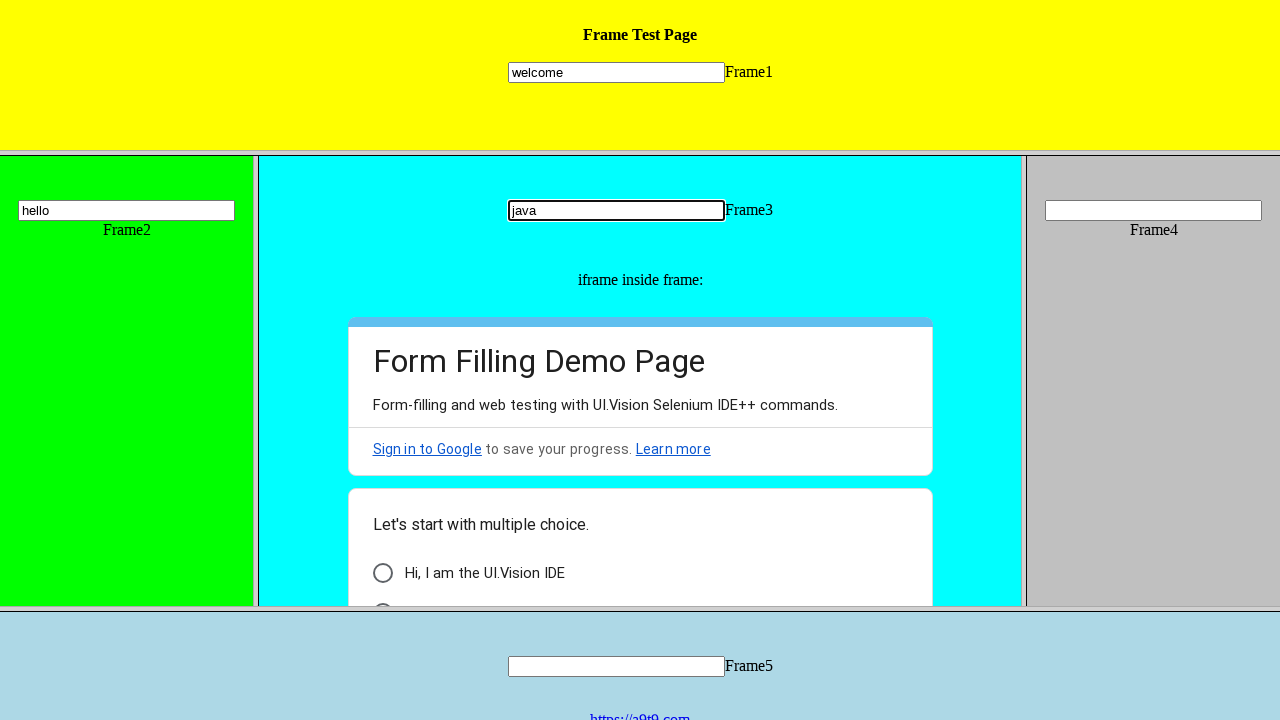

Clicked radio button in nested iframe at (382, 573) on frame[src='frame_3.html'] >> internal:control=enter-frame >> iframe >> nth=0 >> 
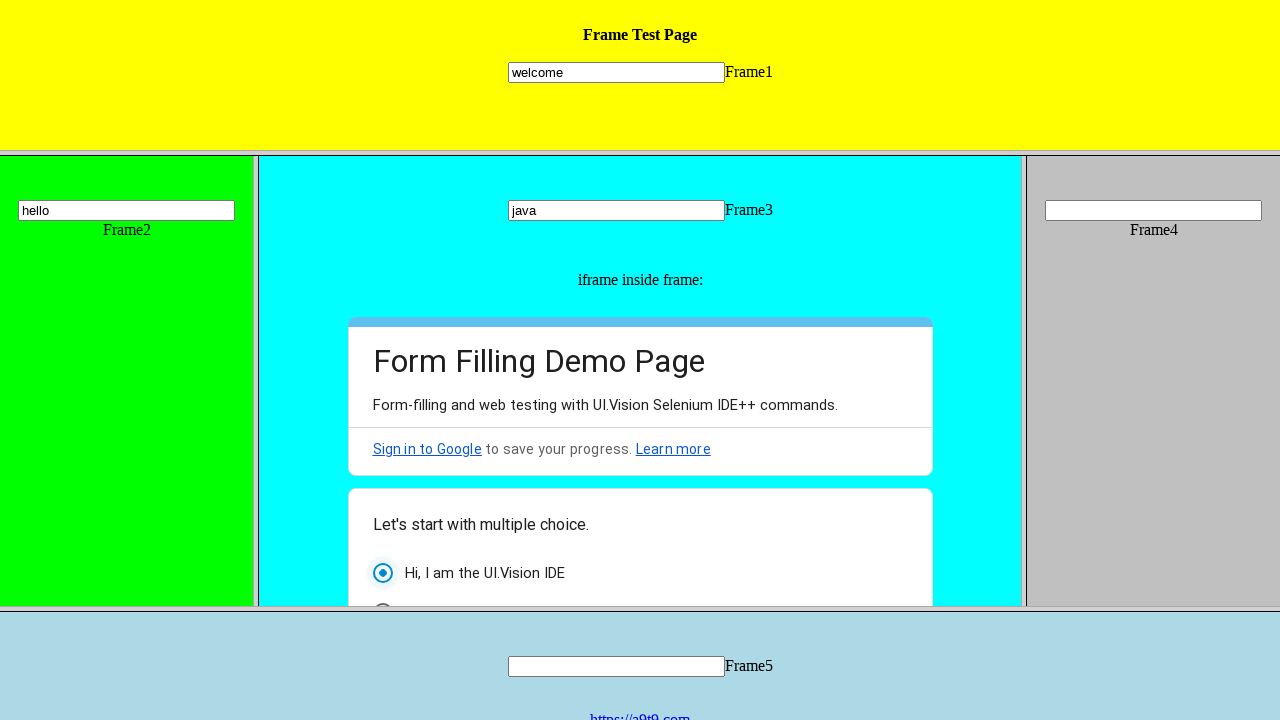

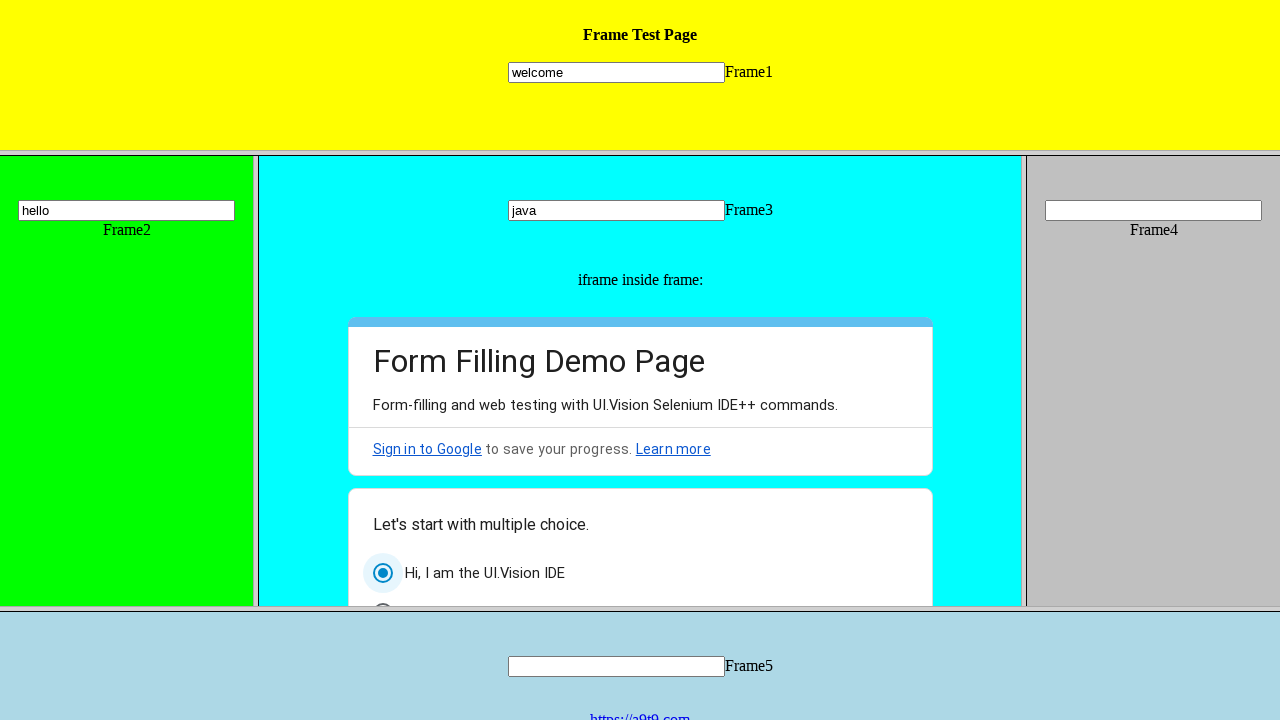